Tests the Practice Form on DemoQA by navigating to the Forms section, filling out all form fields (name, email, gender, phone, date of birth, subjects, hobbies, address, state, city), and submitting the form.

Starting URL: https://demoqa.com/

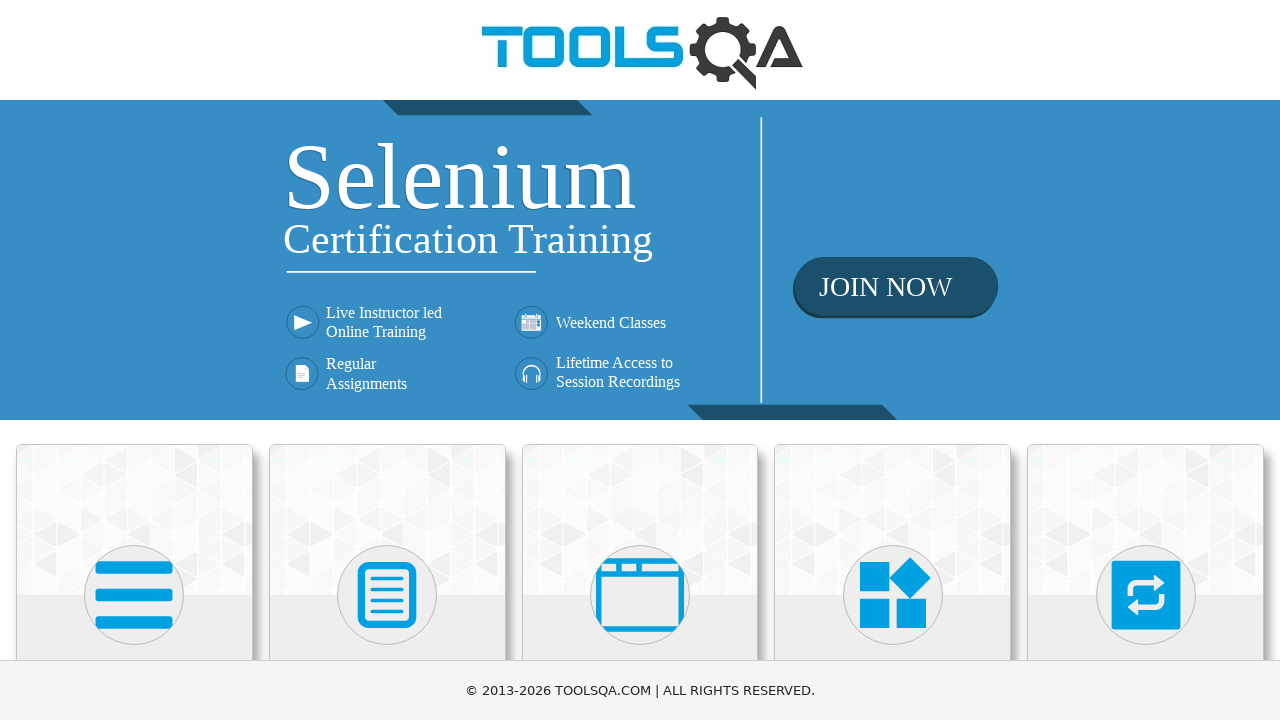

Scrolled Forms menu into view
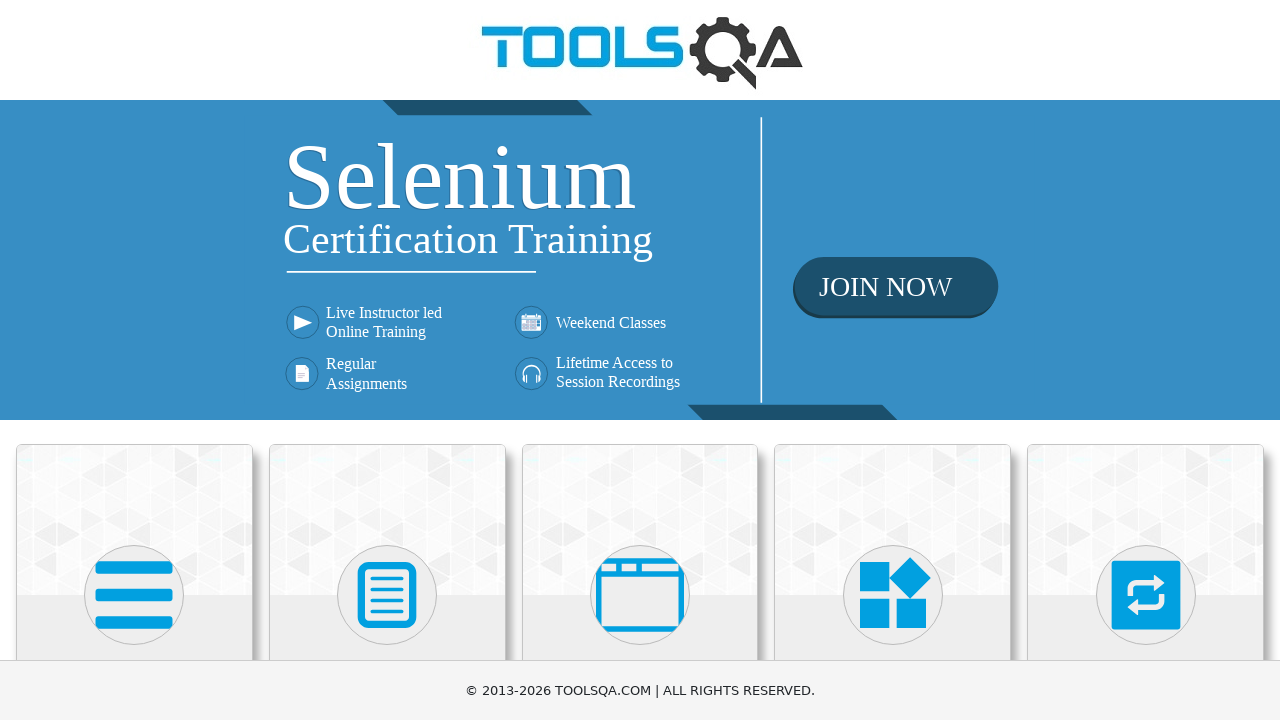

Clicked on Forms menu at (387, 360) on xpath=//h5[text()='Forms']
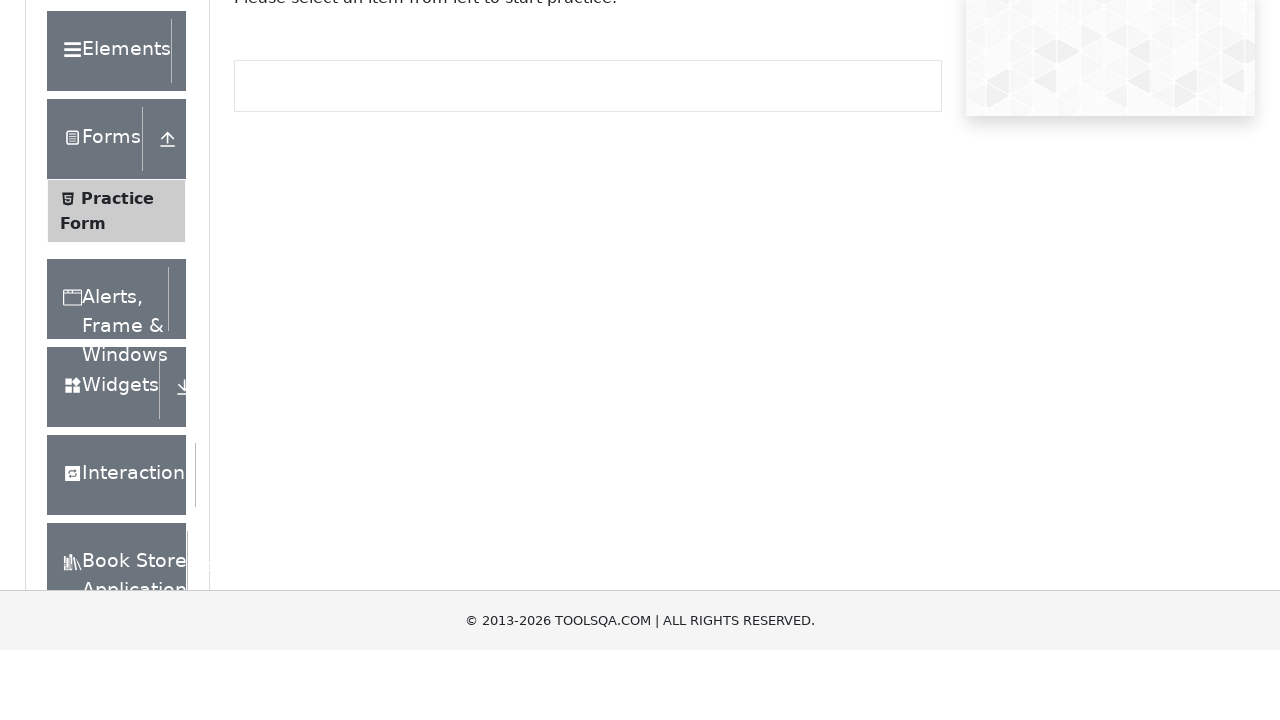

Clicked on Practice Form submenu at (117, 336) on xpath=//span[text()='Practice Form']
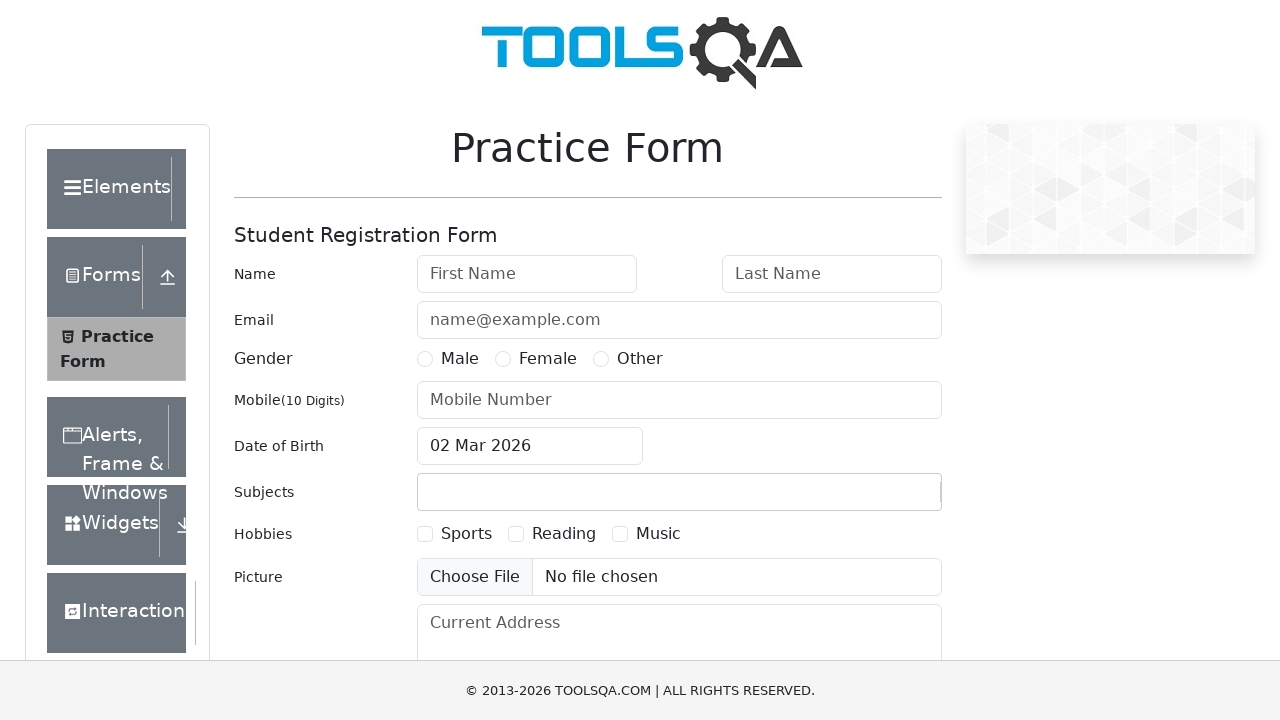

Practice Form loaded successfully
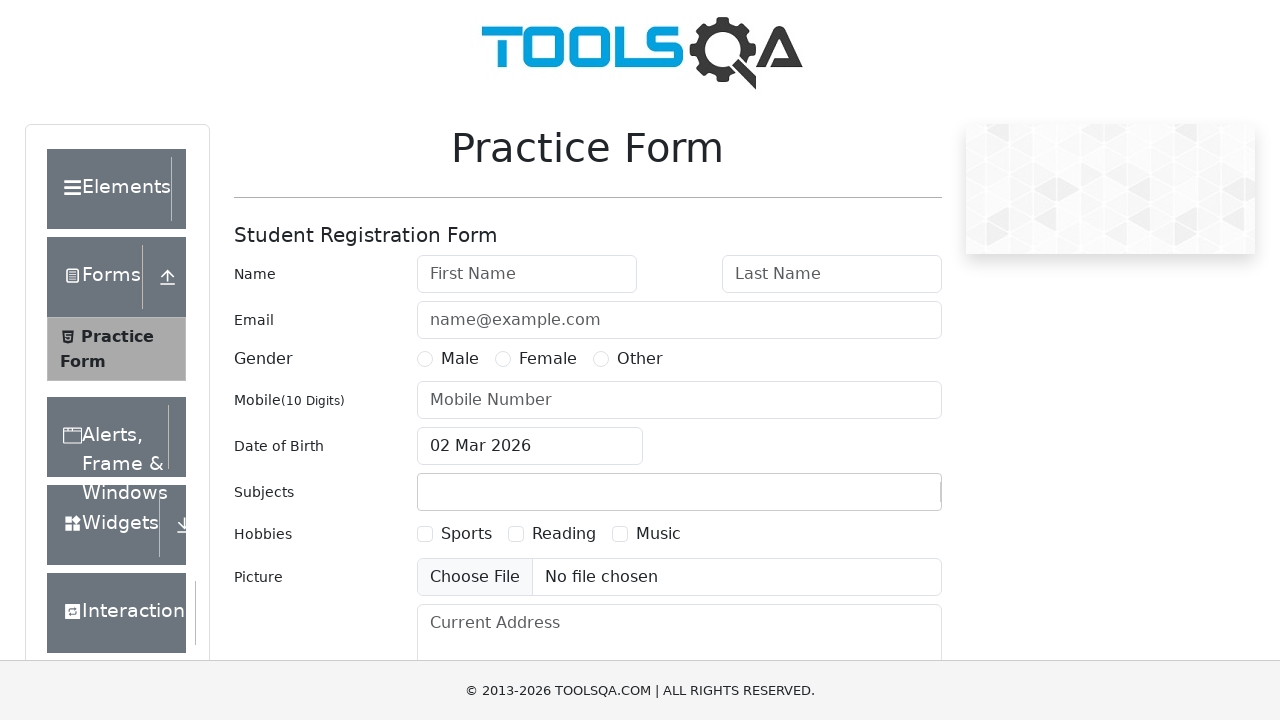

Filled first name field with 'Marco' on #firstName
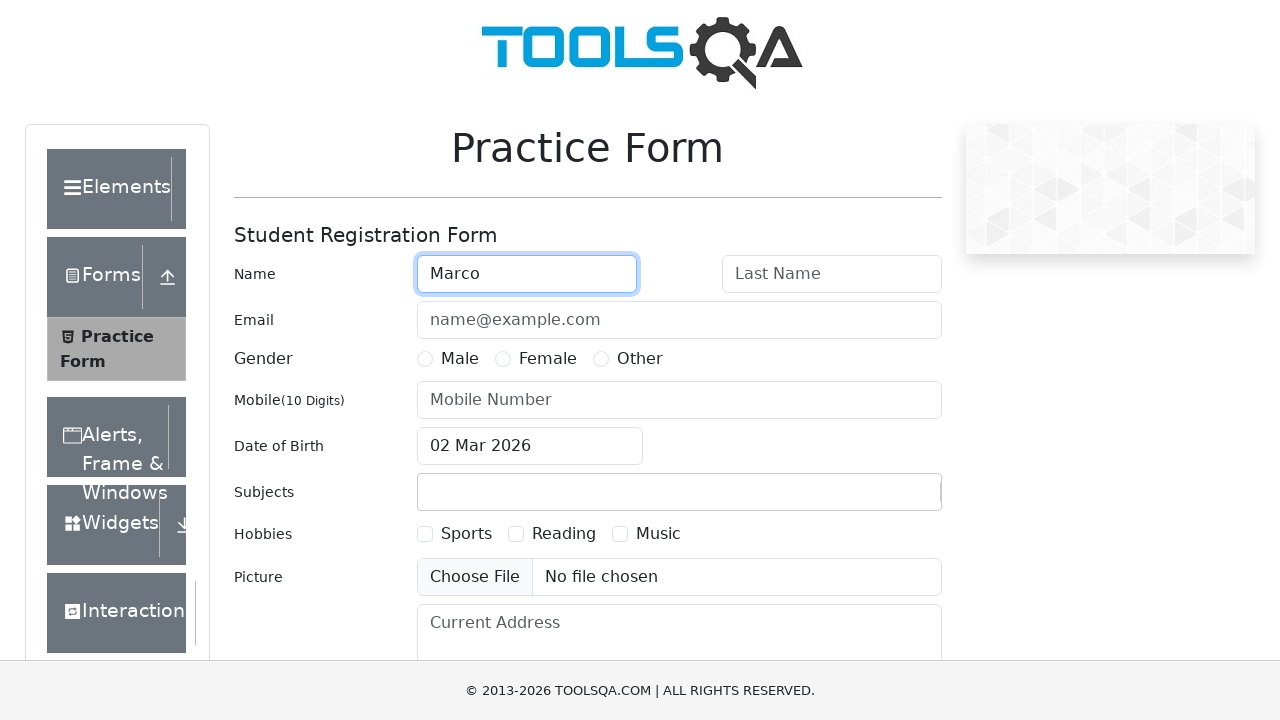

Filled last name field with 'Benedetti' on #lastName
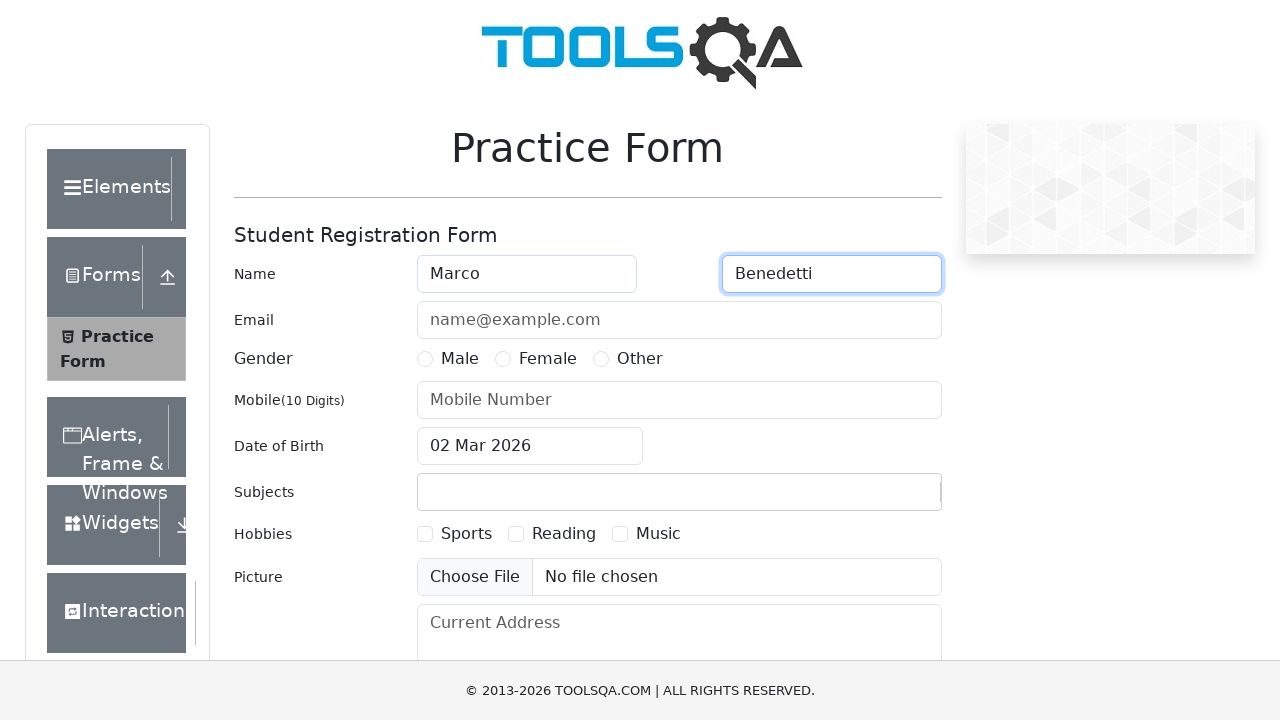

Filled email field with 'marco.benedetti@example.com' on #userEmail
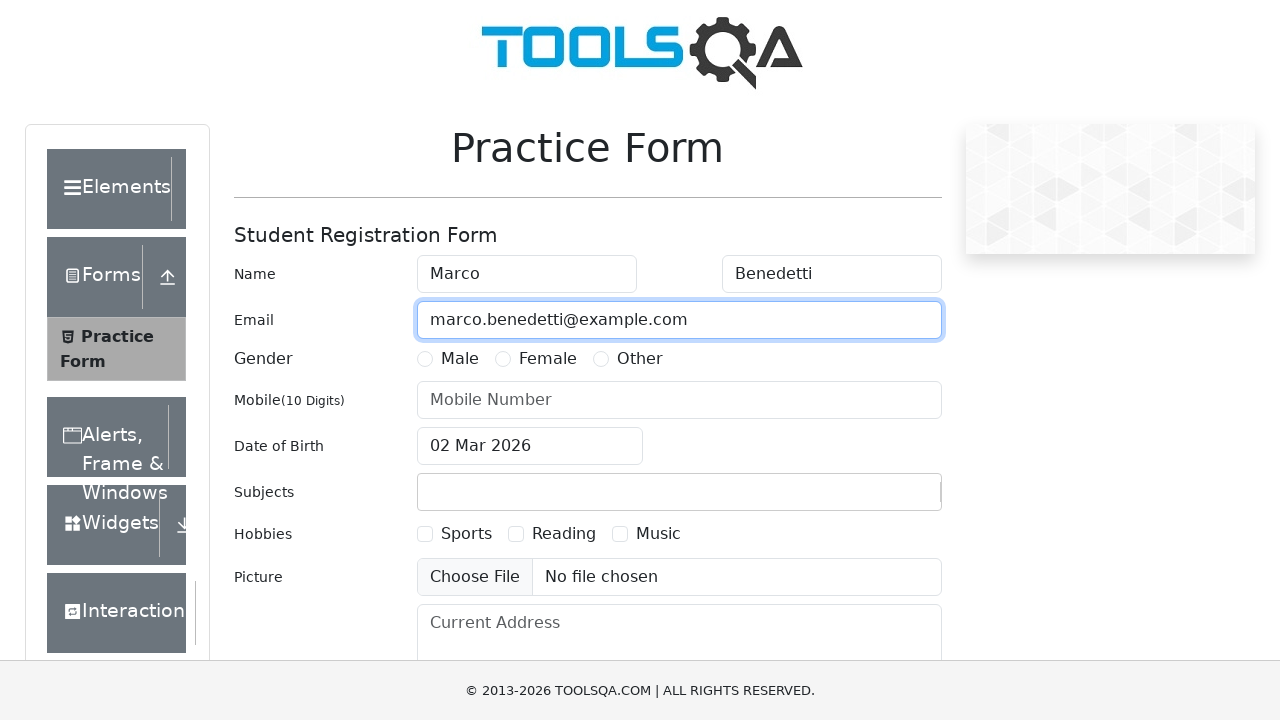

Selected Male as gender at (460, 359) on label[for='gender-radio-1']
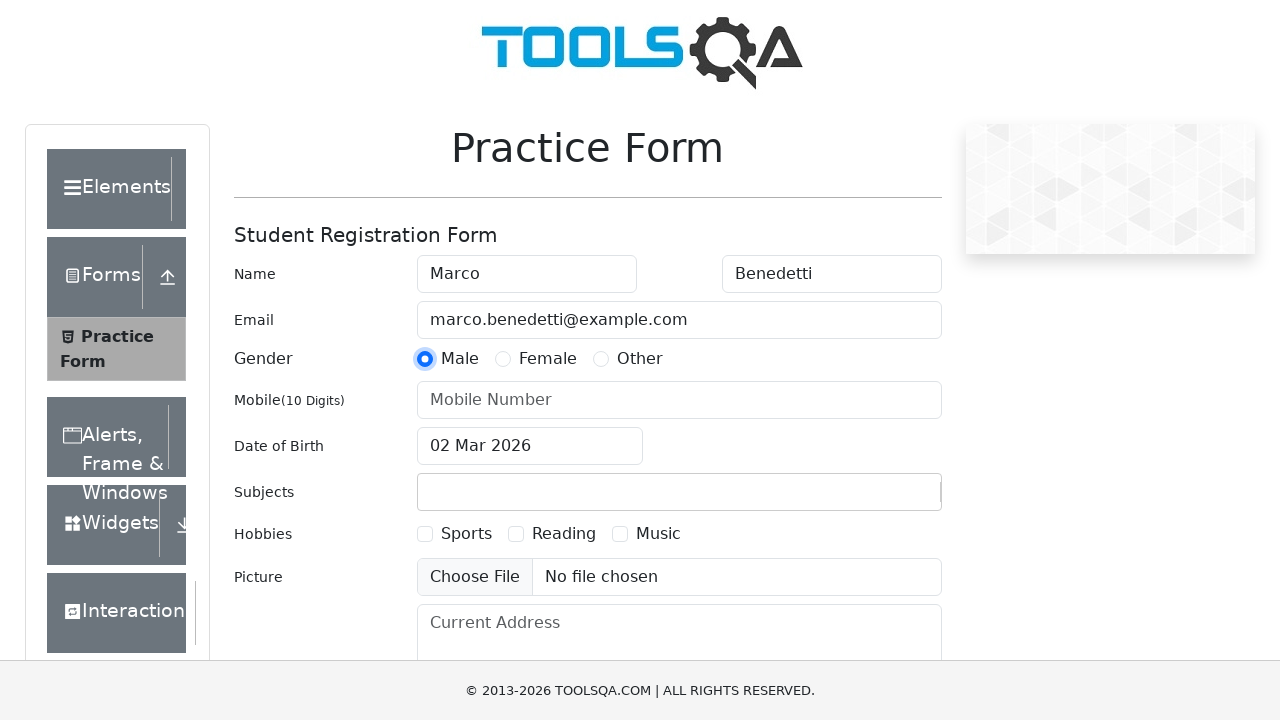

Filled mobile phone field with '0758967317' on #userNumber
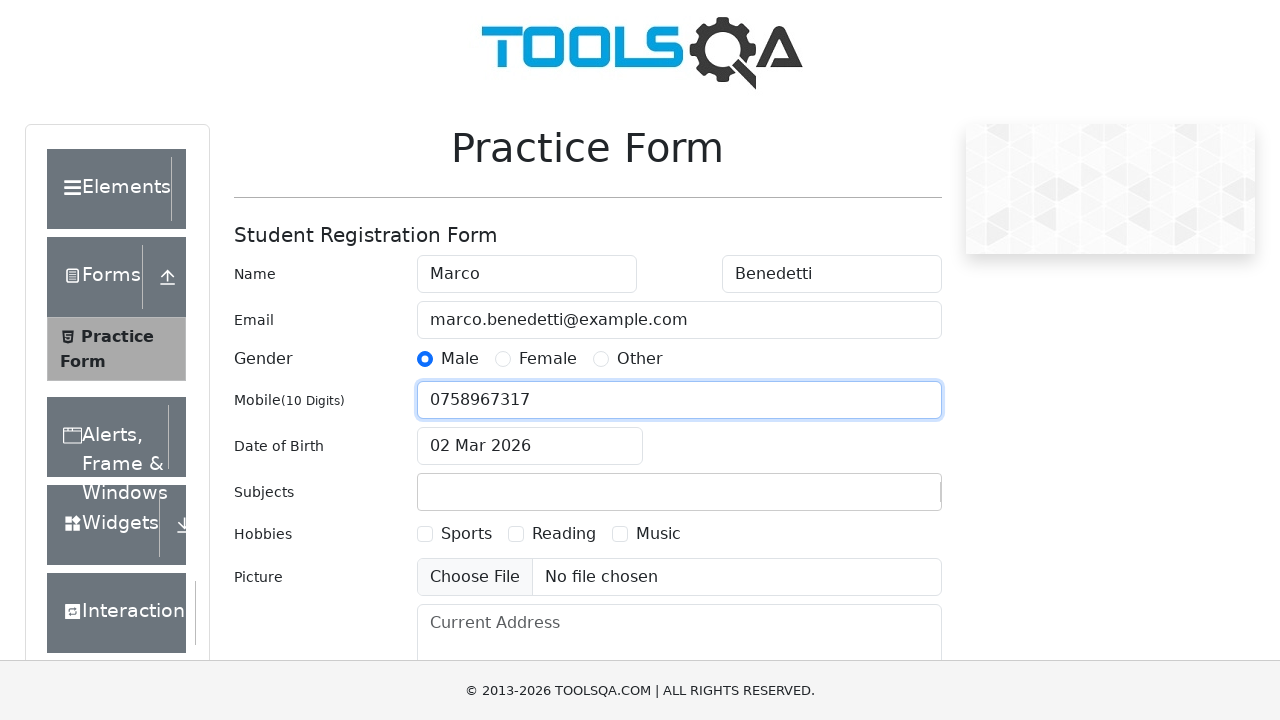

Clicked on date of birth input field at (530, 446) on #dateOfBirthInput
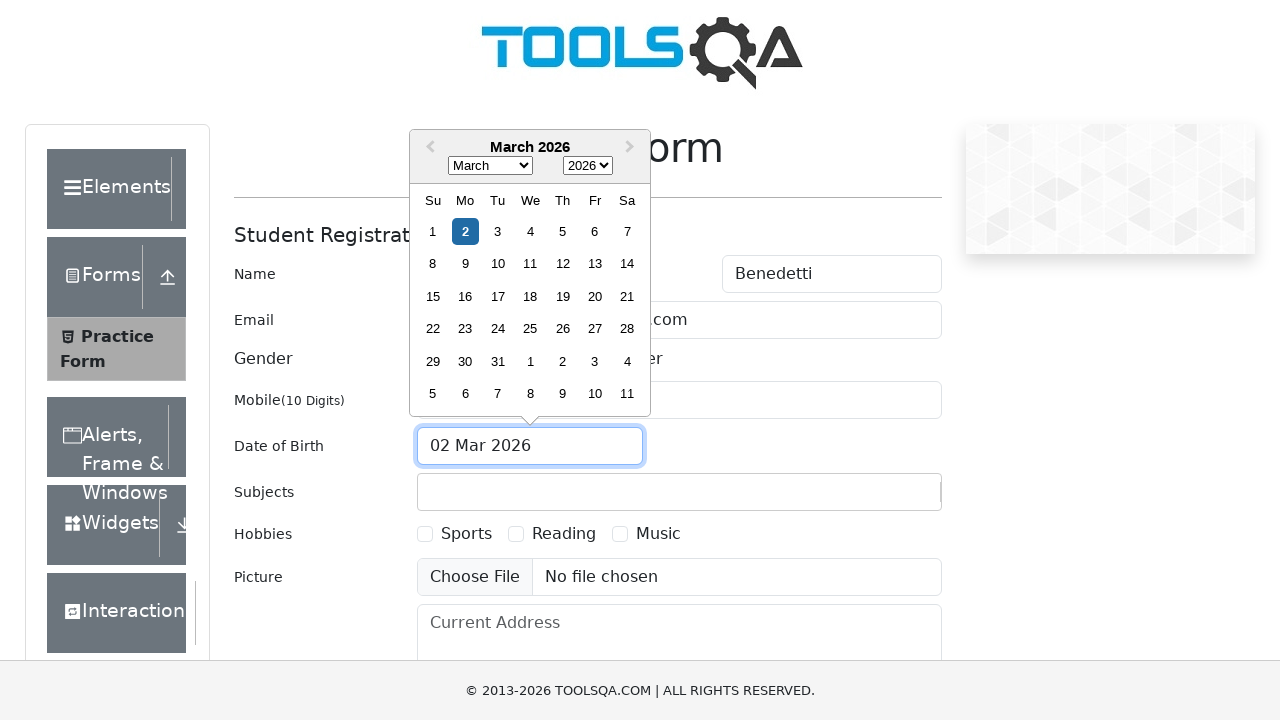

Selected April as birth month on select.react-datepicker__month-select
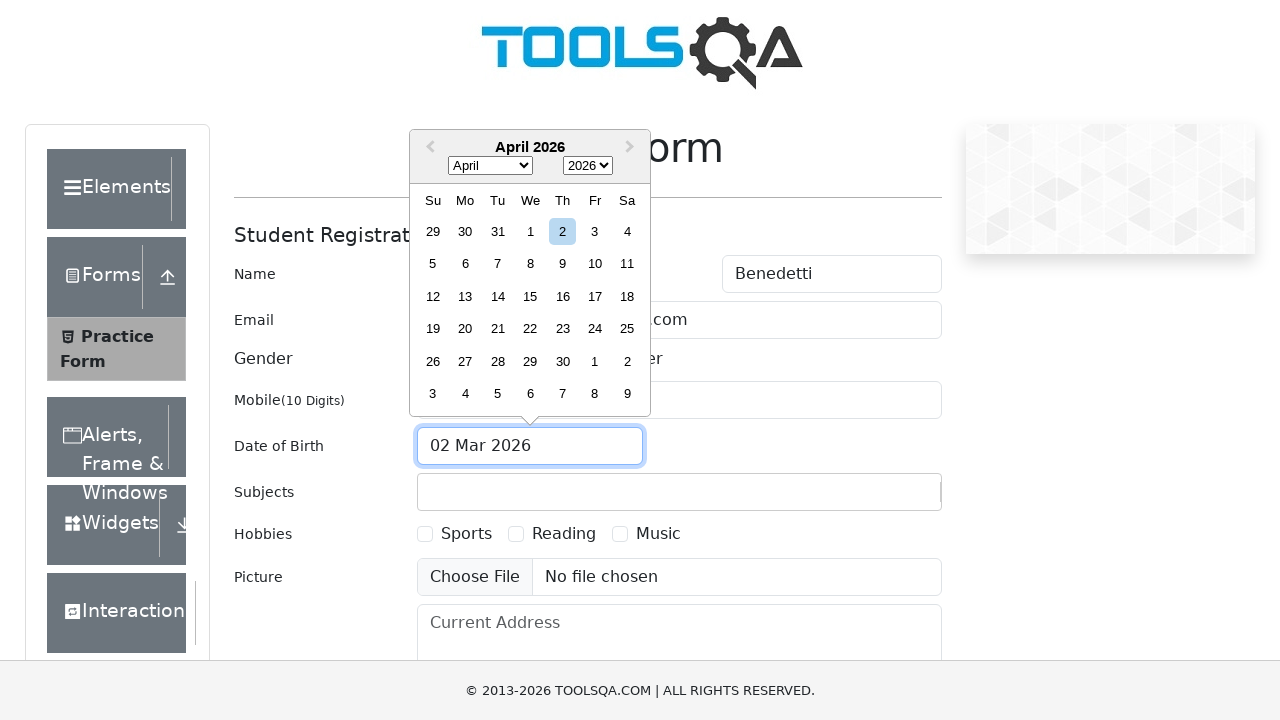

Selected 1995 as birth year on select.react-datepicker__year-select
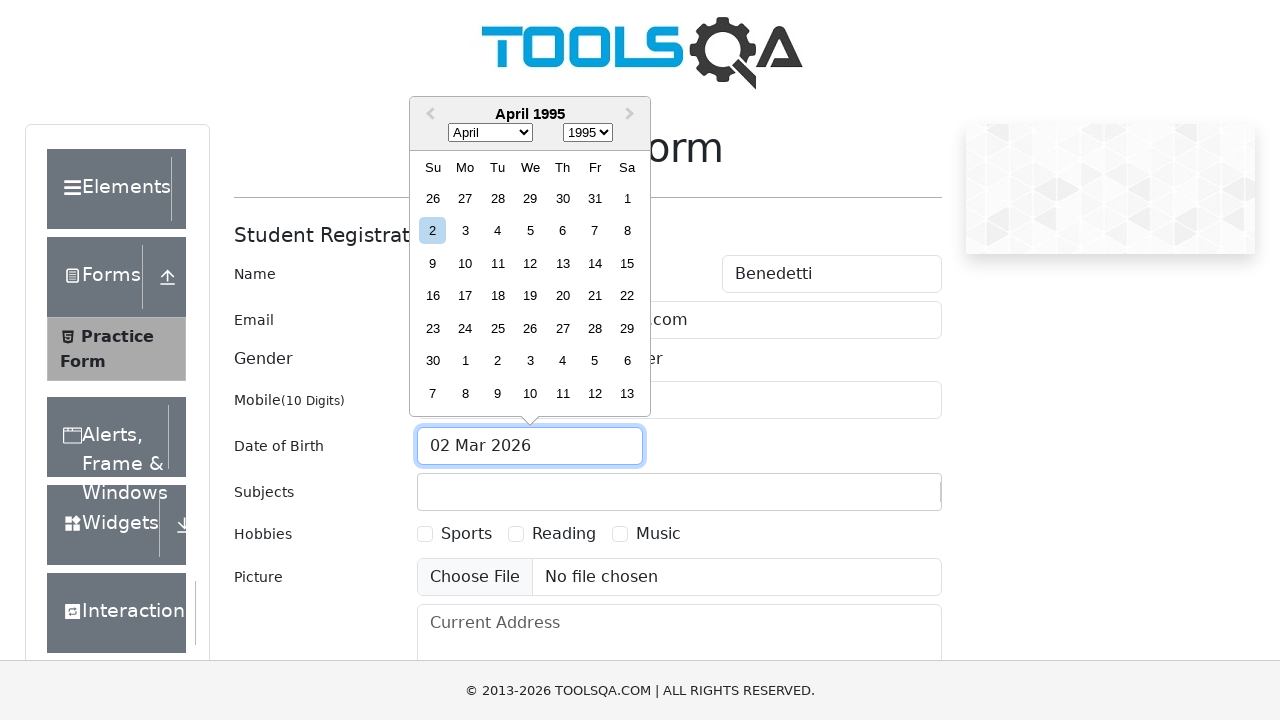

Selected 14th as birth day at (595, 263) on xpath=//div[contains(@class,'react-datepicker__day') and text()='14' and not(con
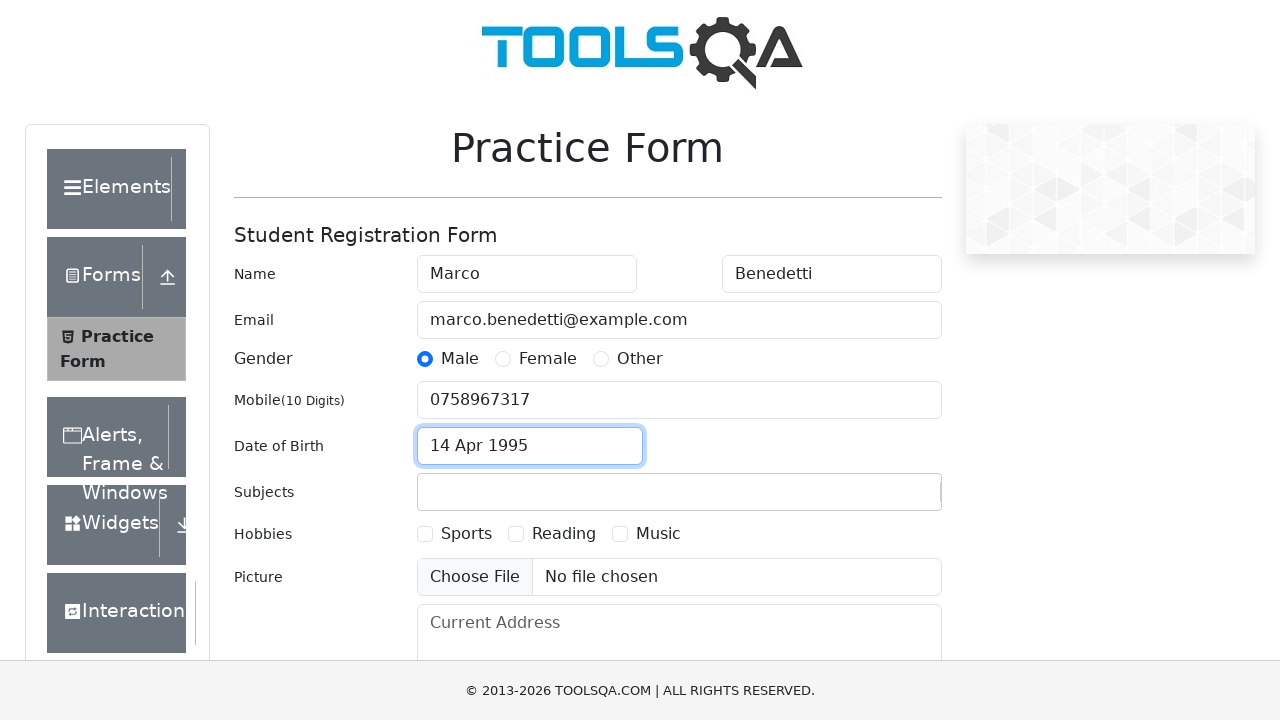

Filled subjects input with 'Maths' on #subjectsInput
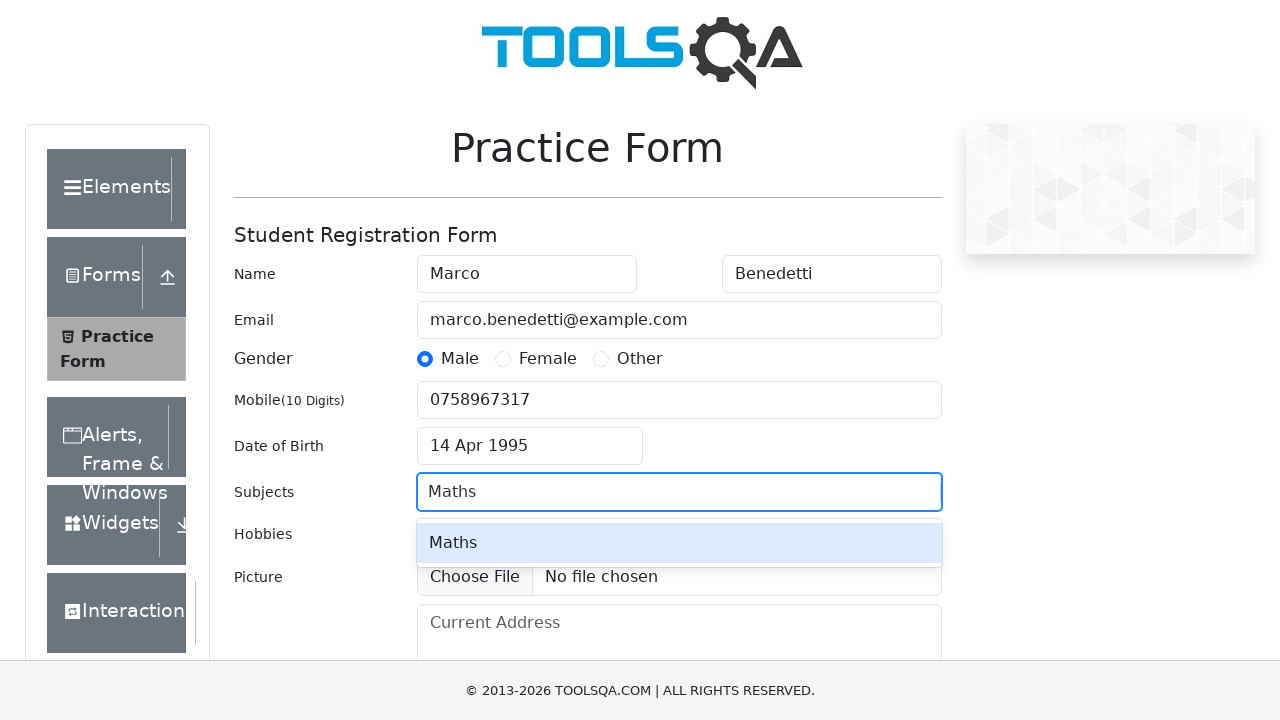

Pressed Enter to add Maths subject on #subjectsInput
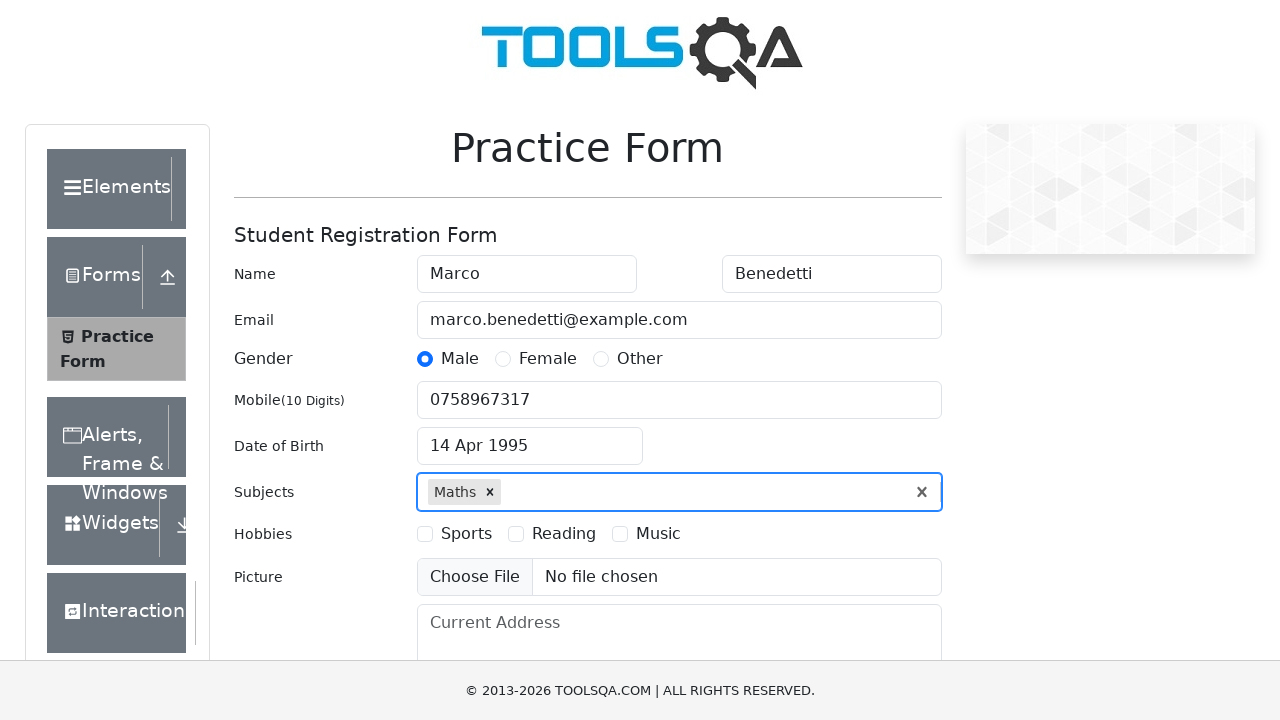

Filled subjects input with 'Physics' on #subjectsInput
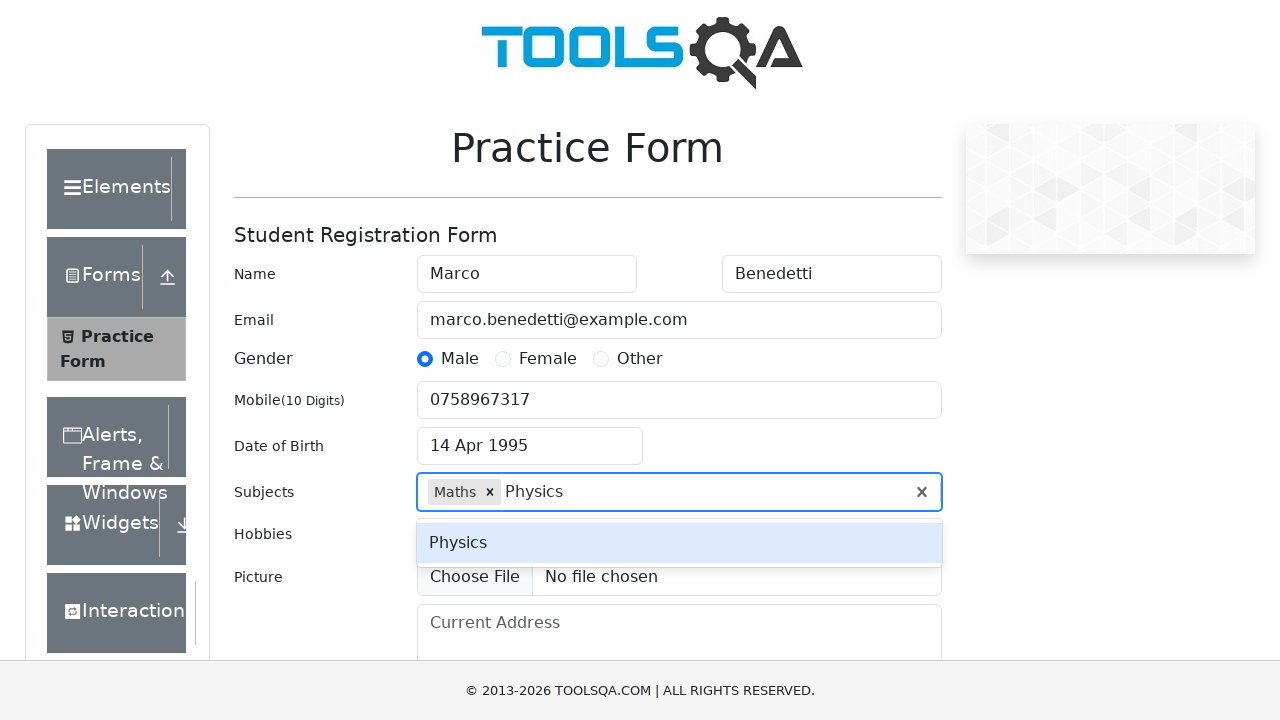

Pressed Enter to add Physics subject on #subjectsInput
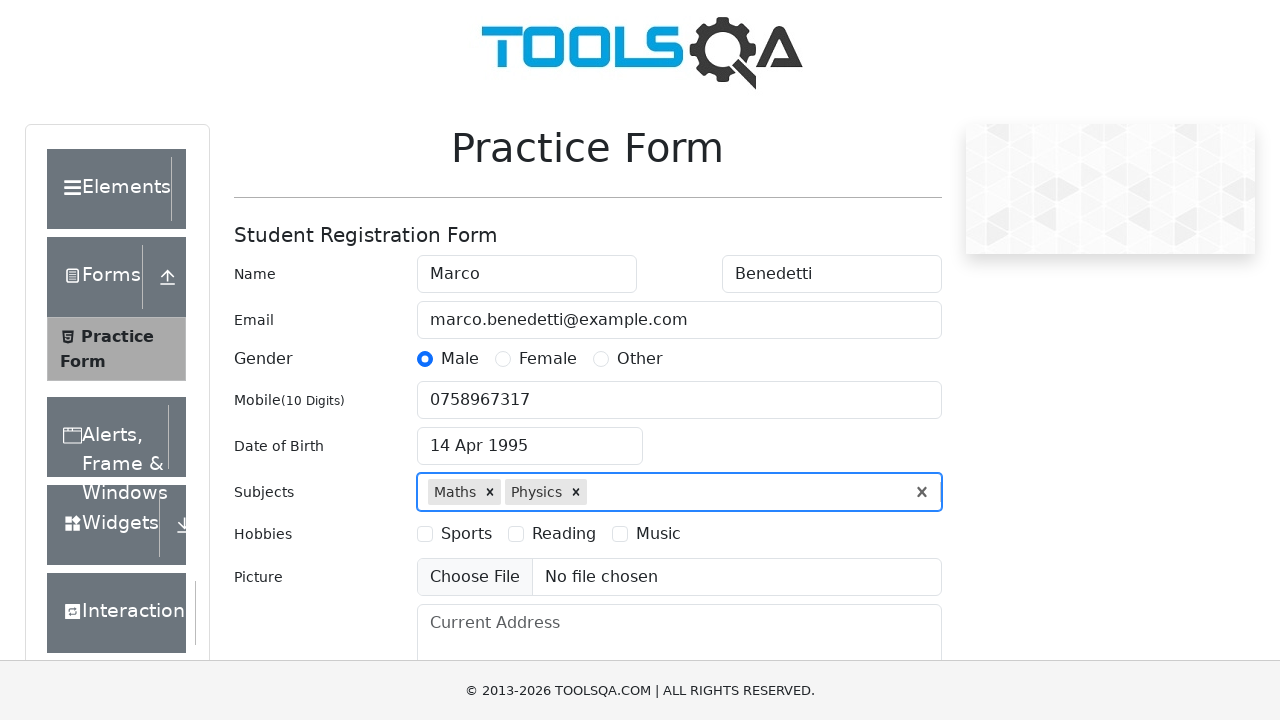

Selected Sports hobby at (466, 534) on label[for='hobbies-checkbox-1']
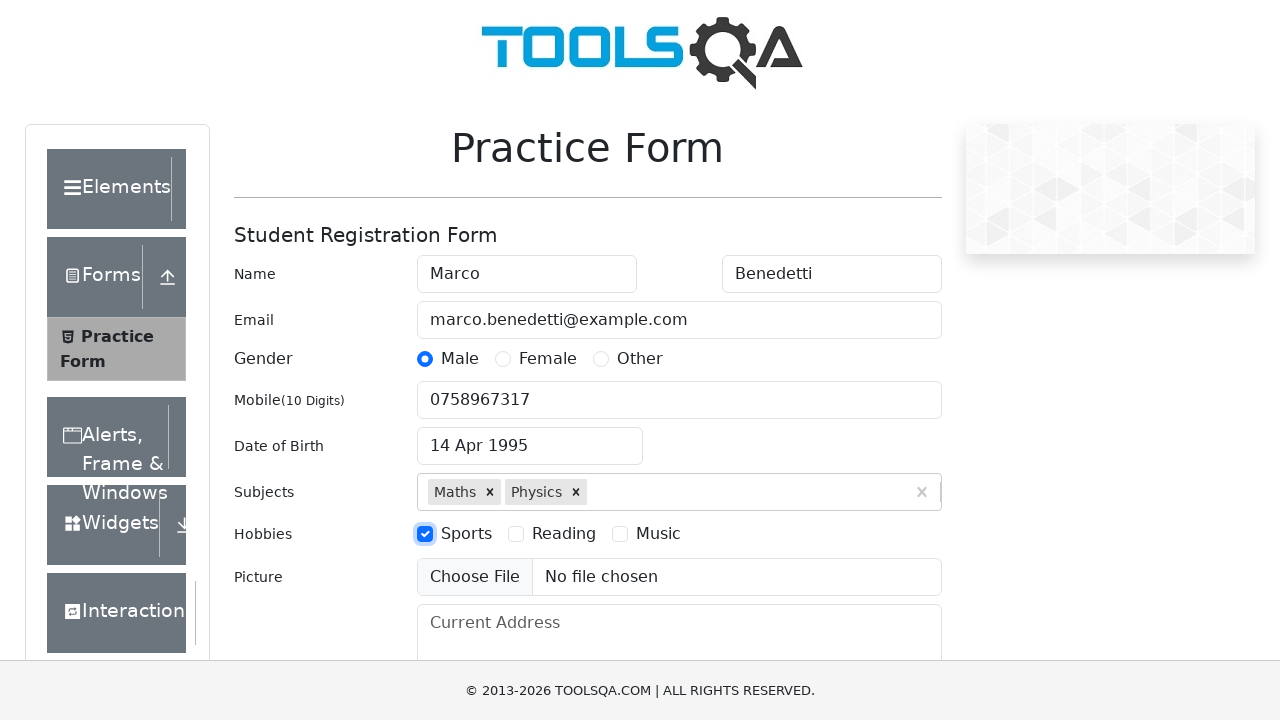

Selected Reading hobby at (564, 534) on label[for='hobbies-checkbox-2']
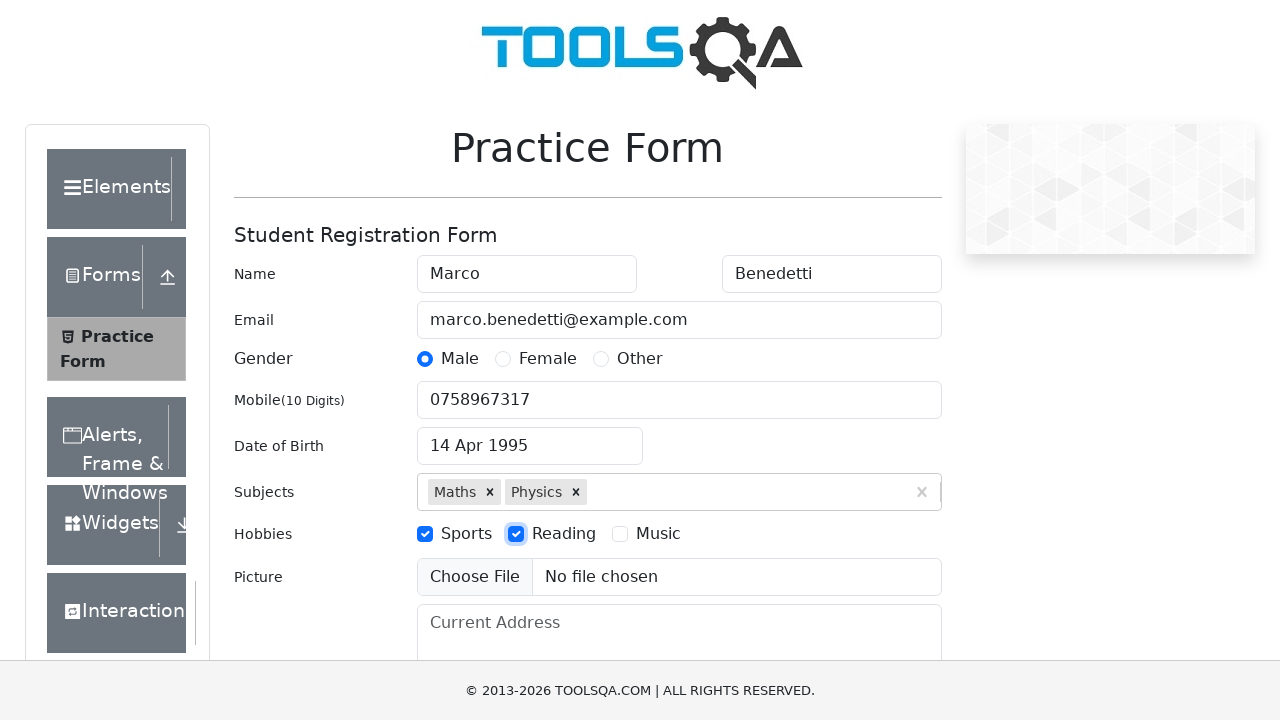

Selected Music hobby at (658, 534) on label[for='hobbies-checkbox-3']
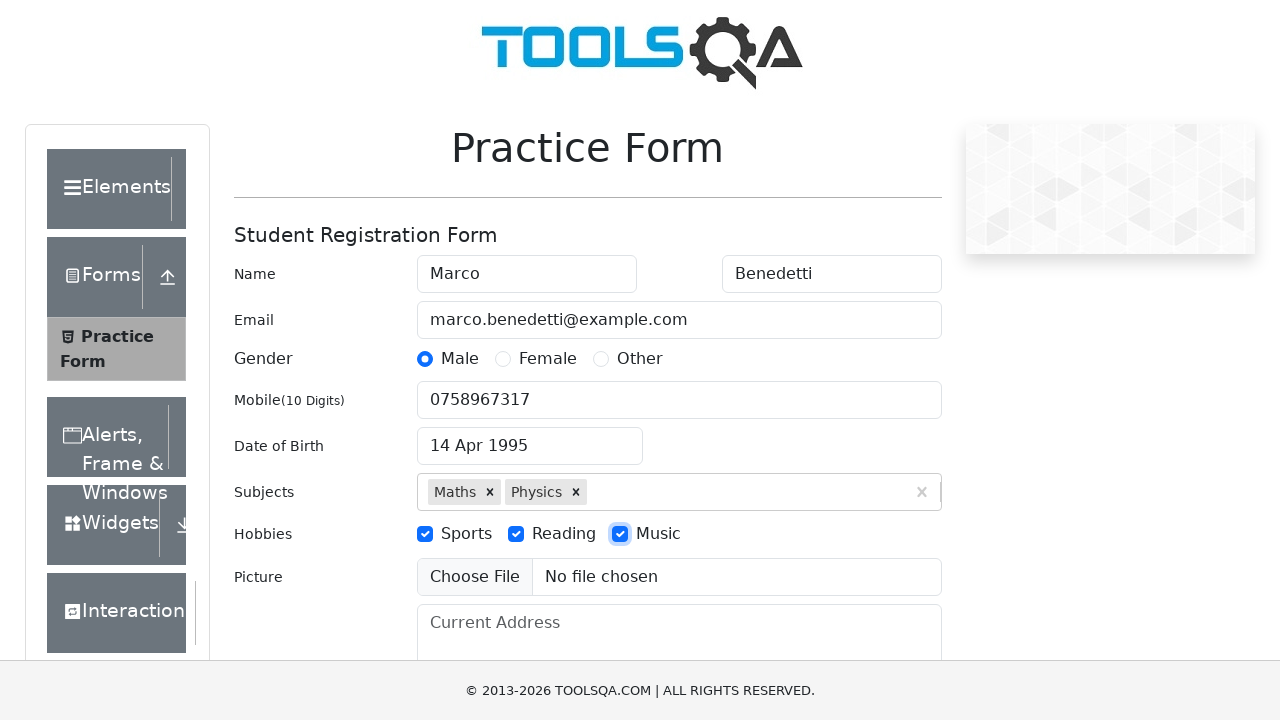

Filled current address with '123 Test Street, Apt 45' on #currentAddress
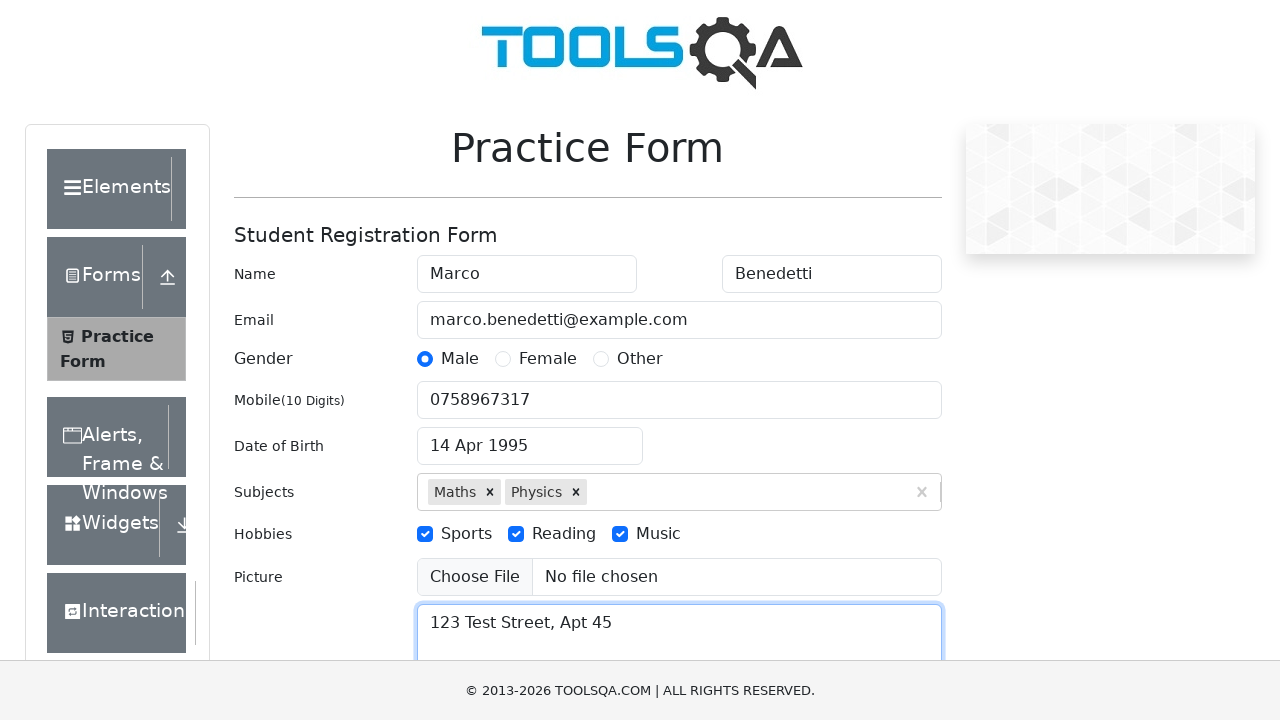

Scrolled down to view state and city dropdowns
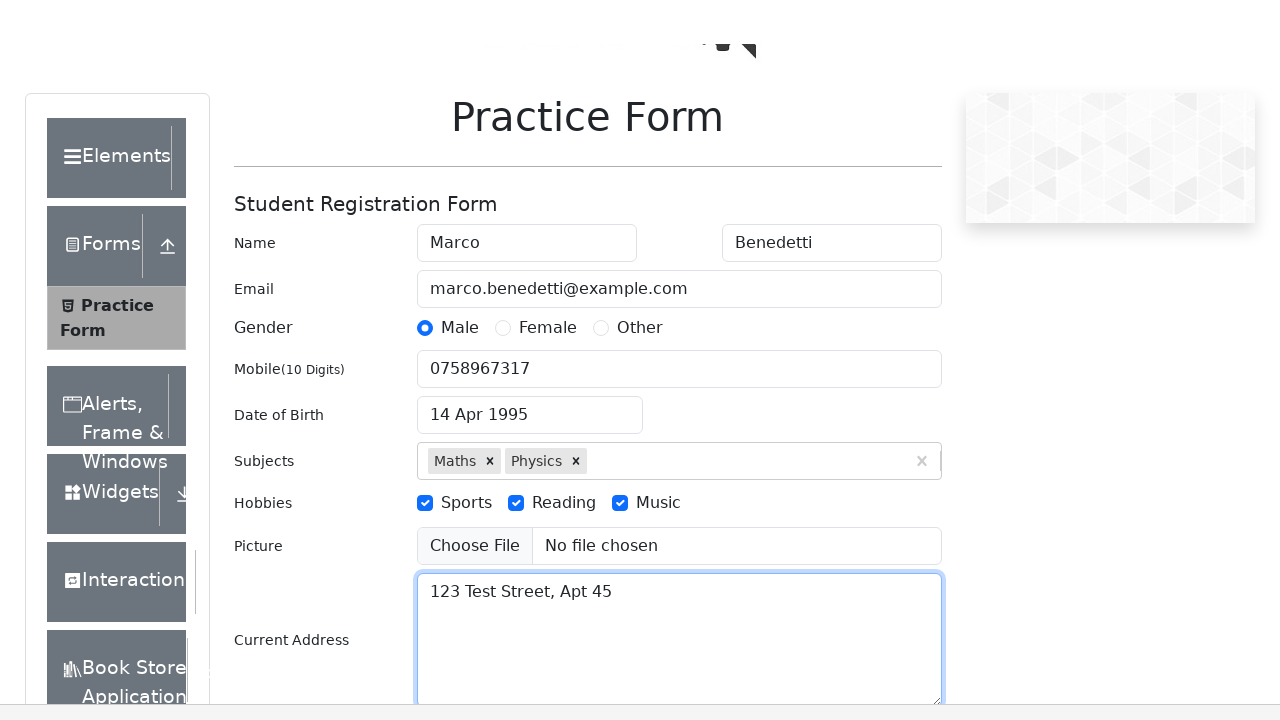

Filled state input with 'NCR' on #react-select-3-input
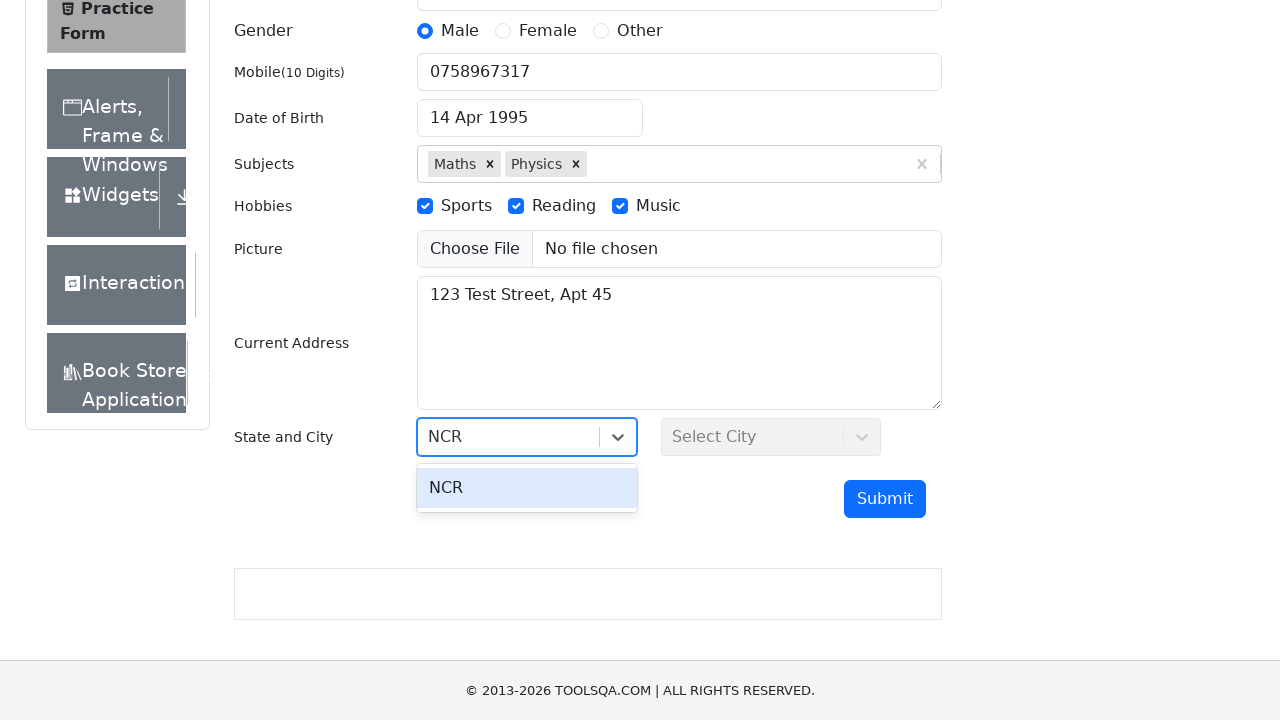

Pressed Enter to select NCR state on #react-select-3-input
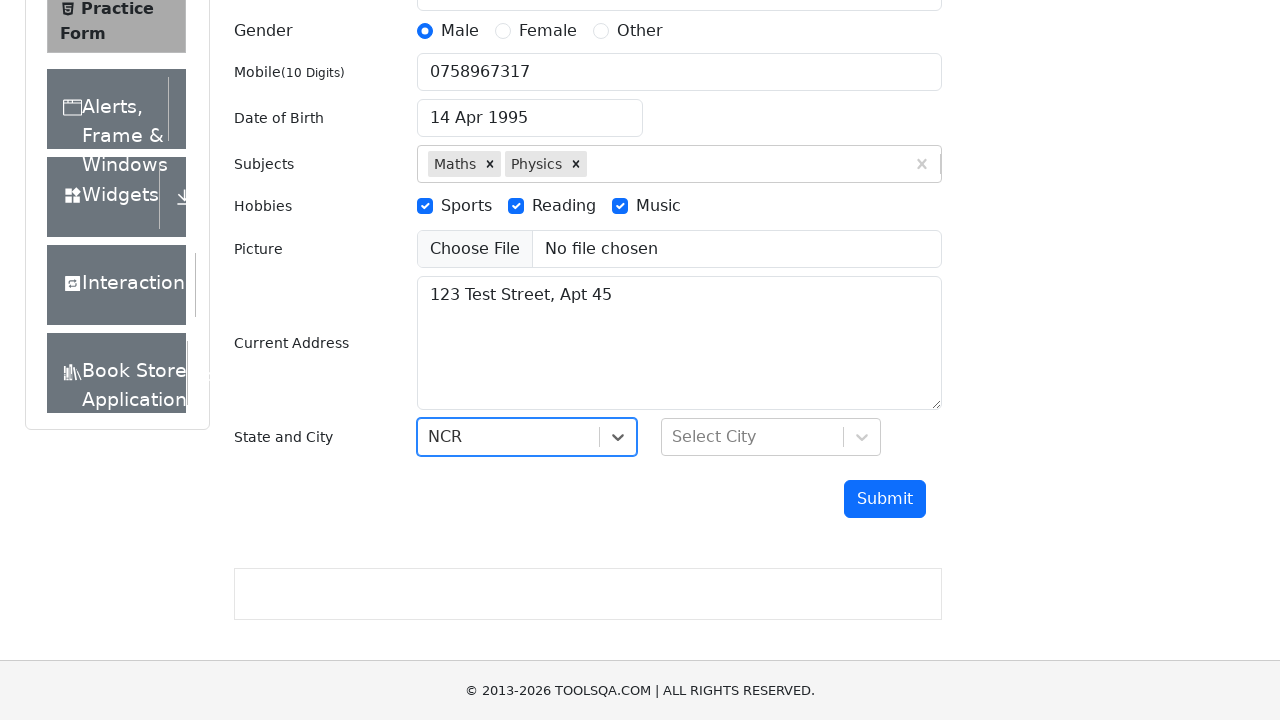

Filled city input with 'Delhi' on #react-select-4-input
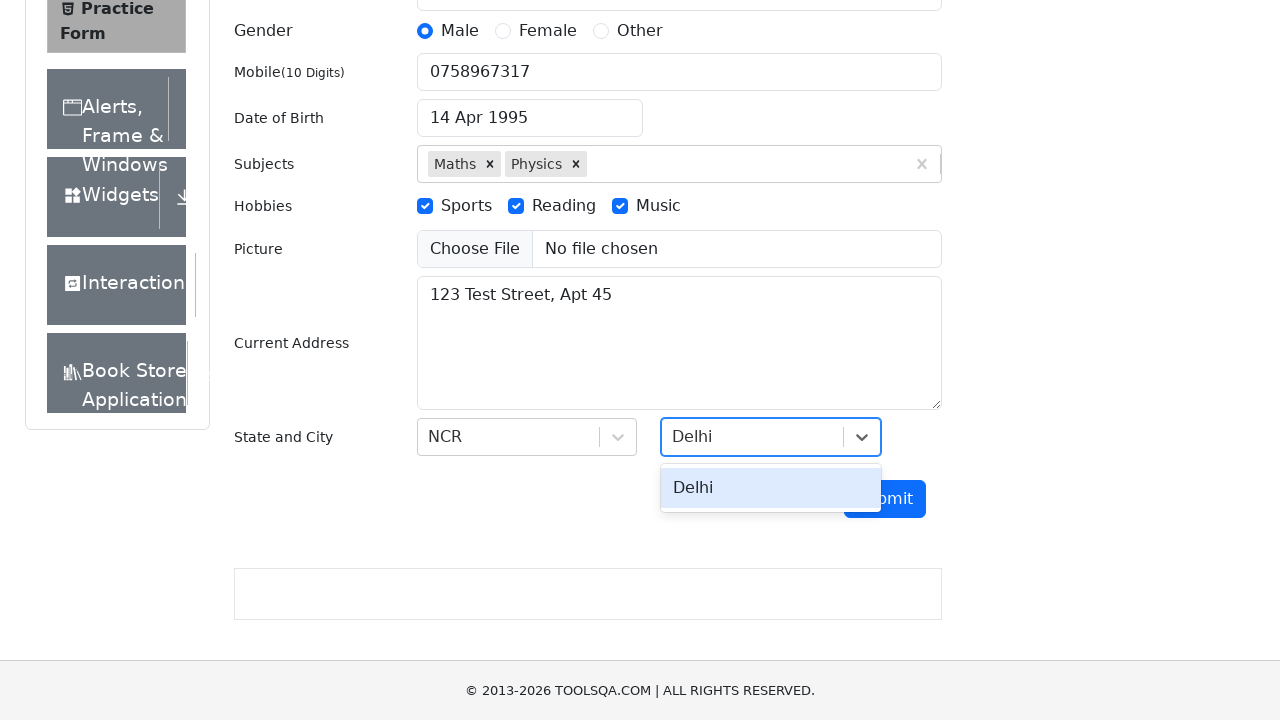

Pressed Enter to select Delhi city on #react-select-4-input
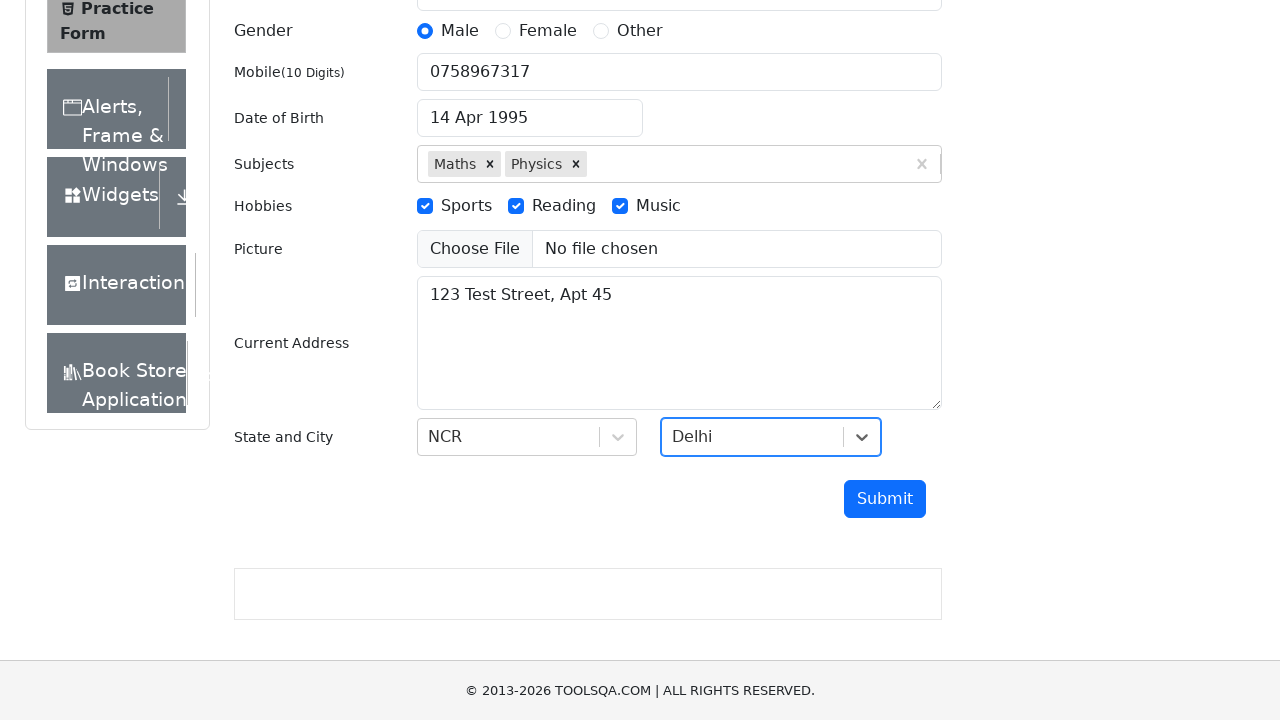

Clicked submit button to submit the form at (885, 499) on #submit
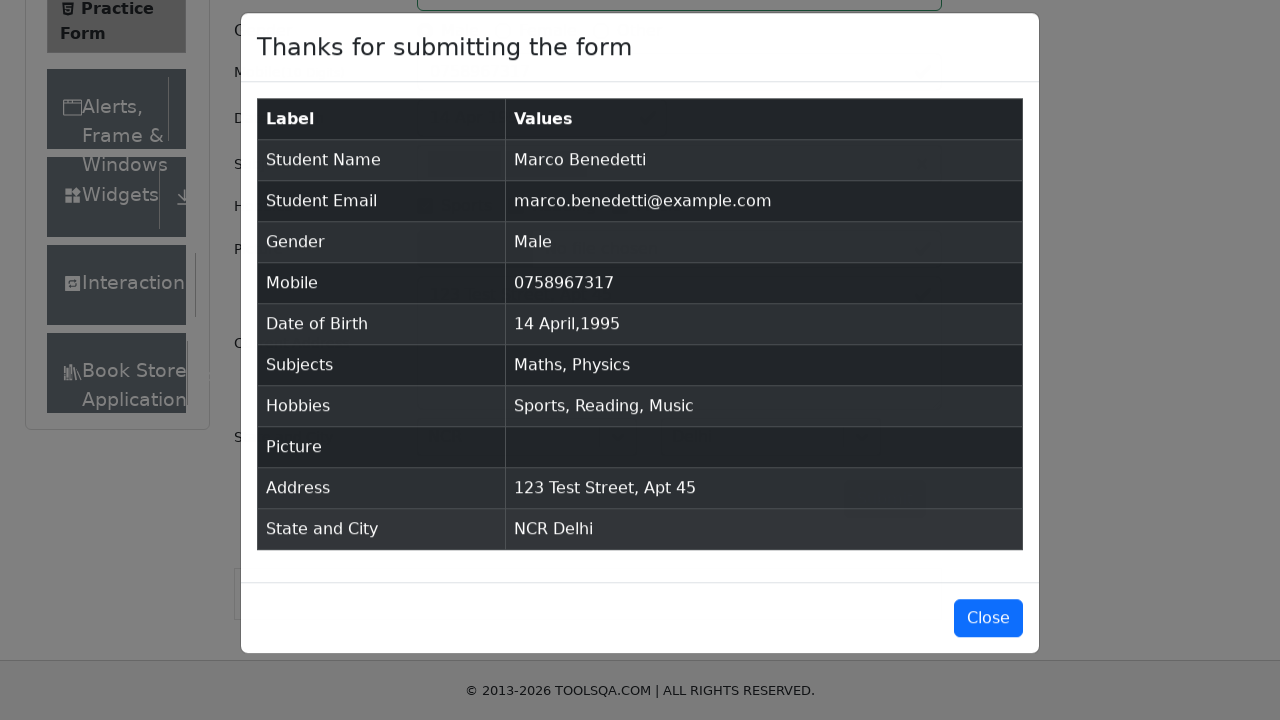

Submission confirmation modal appeared
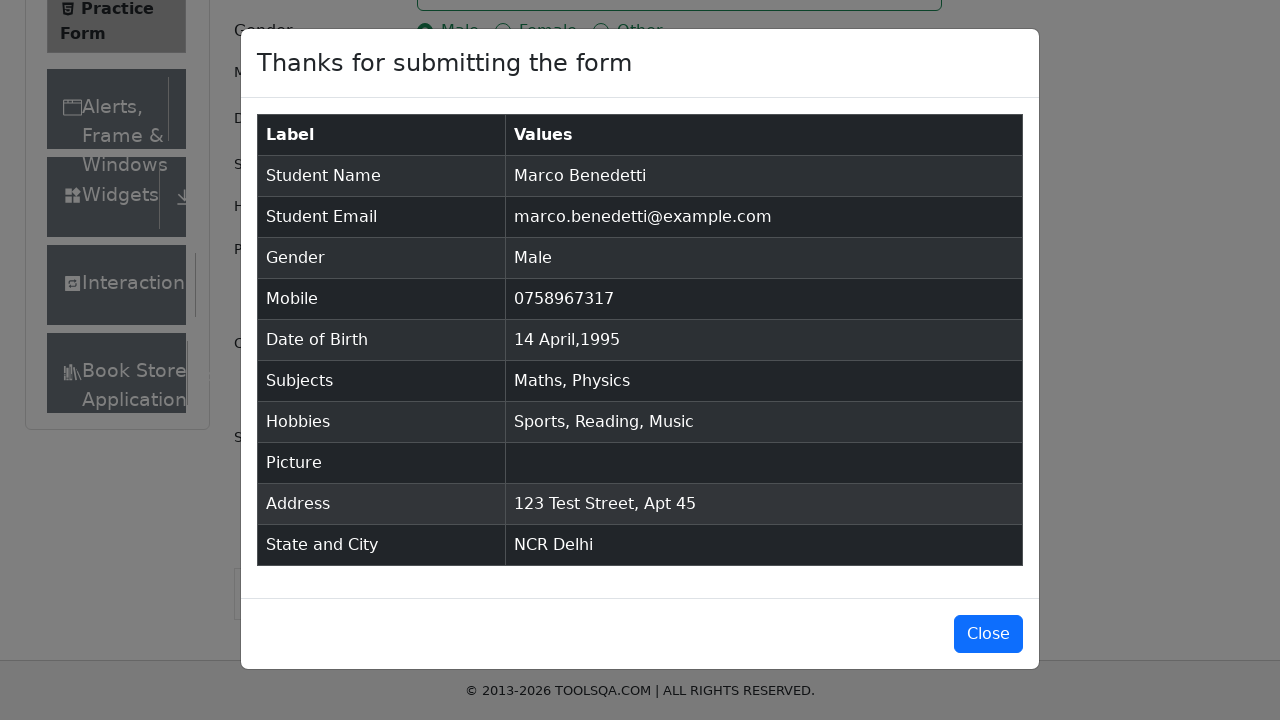

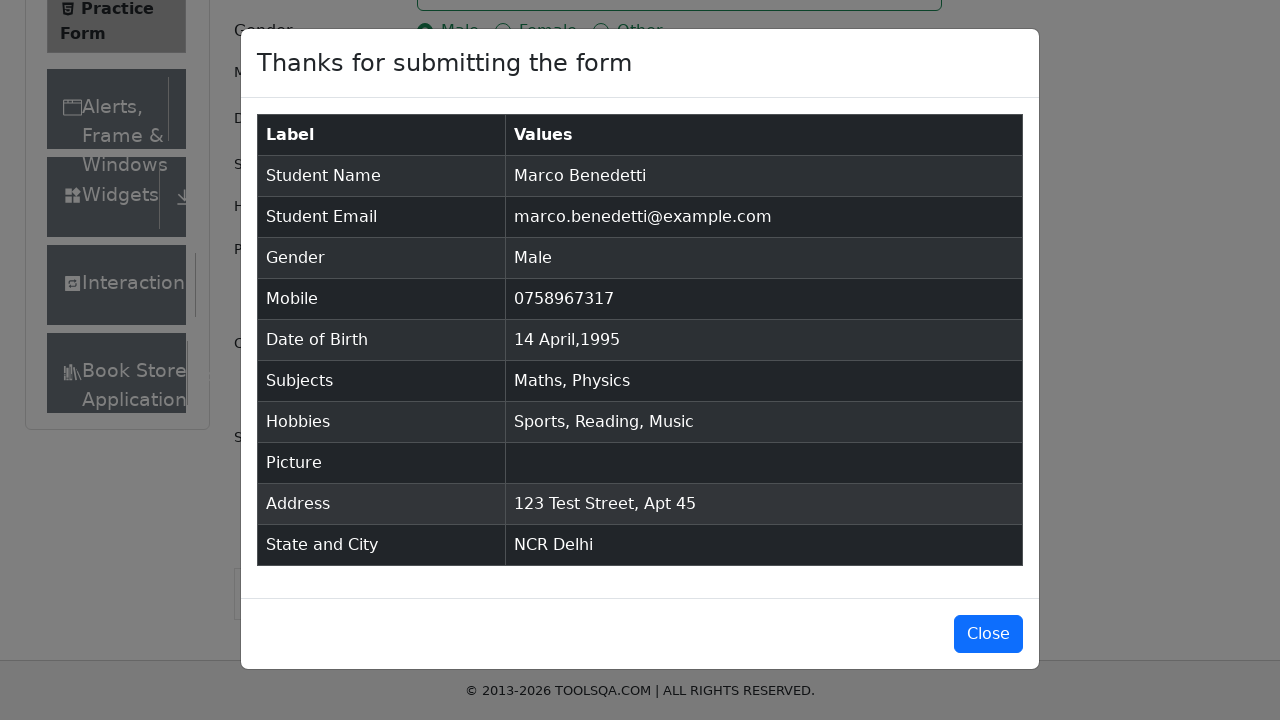